Navigates to OrangeHRM page and verifies the logo image is present by checking its source URL

Starting URL: http://alchemy.hguy.co/orangehrm

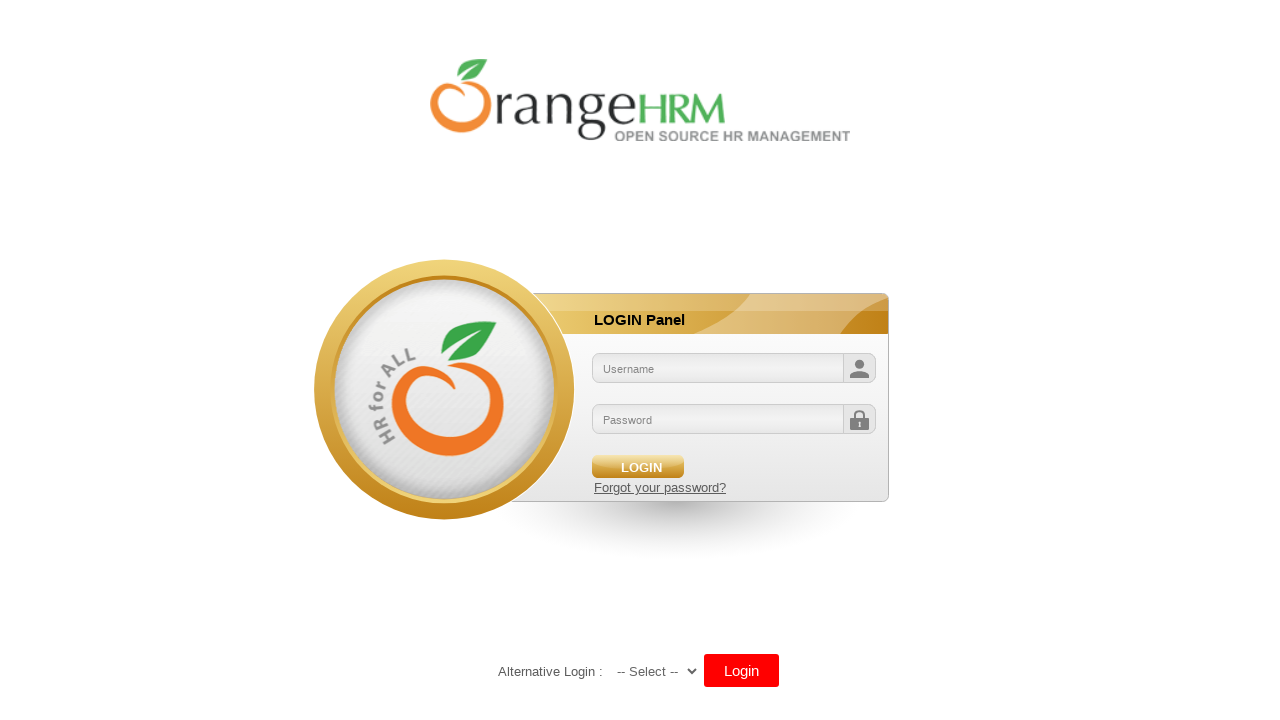

Located the OrangeHRM logo image element
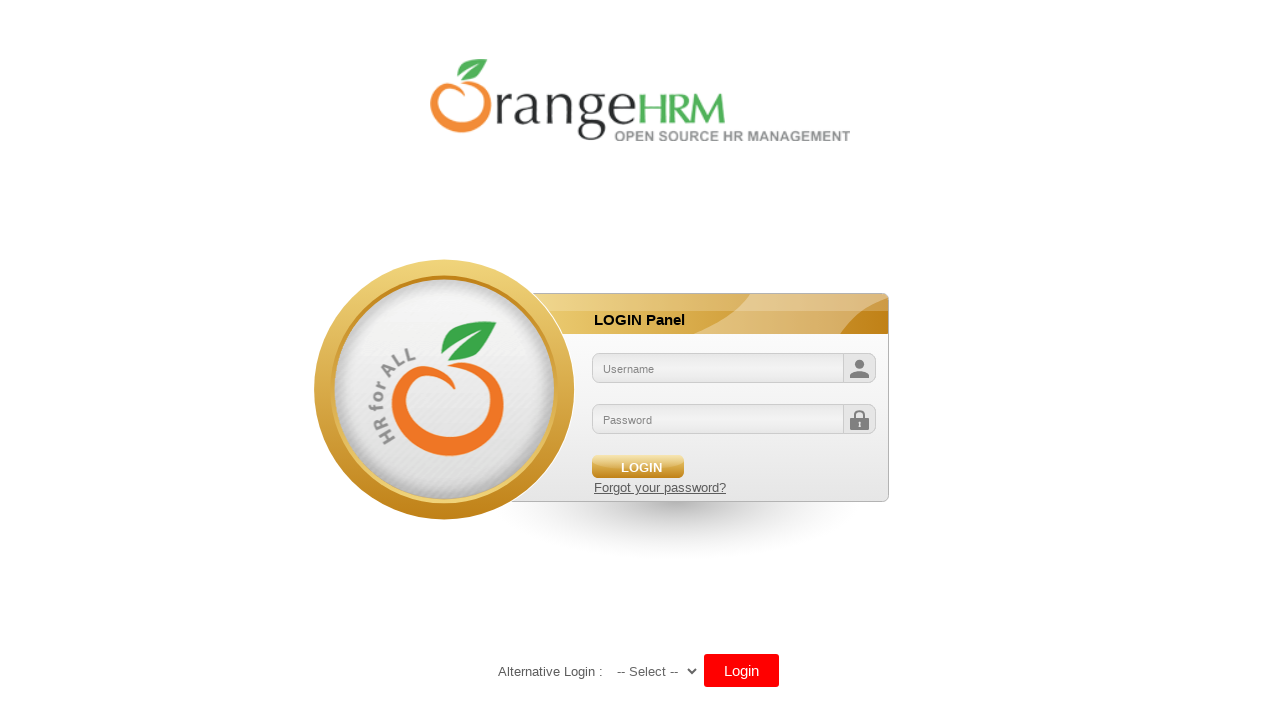

Retrieved logo image source URL: /orangehrm/symfony/web/webres_5d69118beeec64.10301452/themes/default/images/login/logo.png
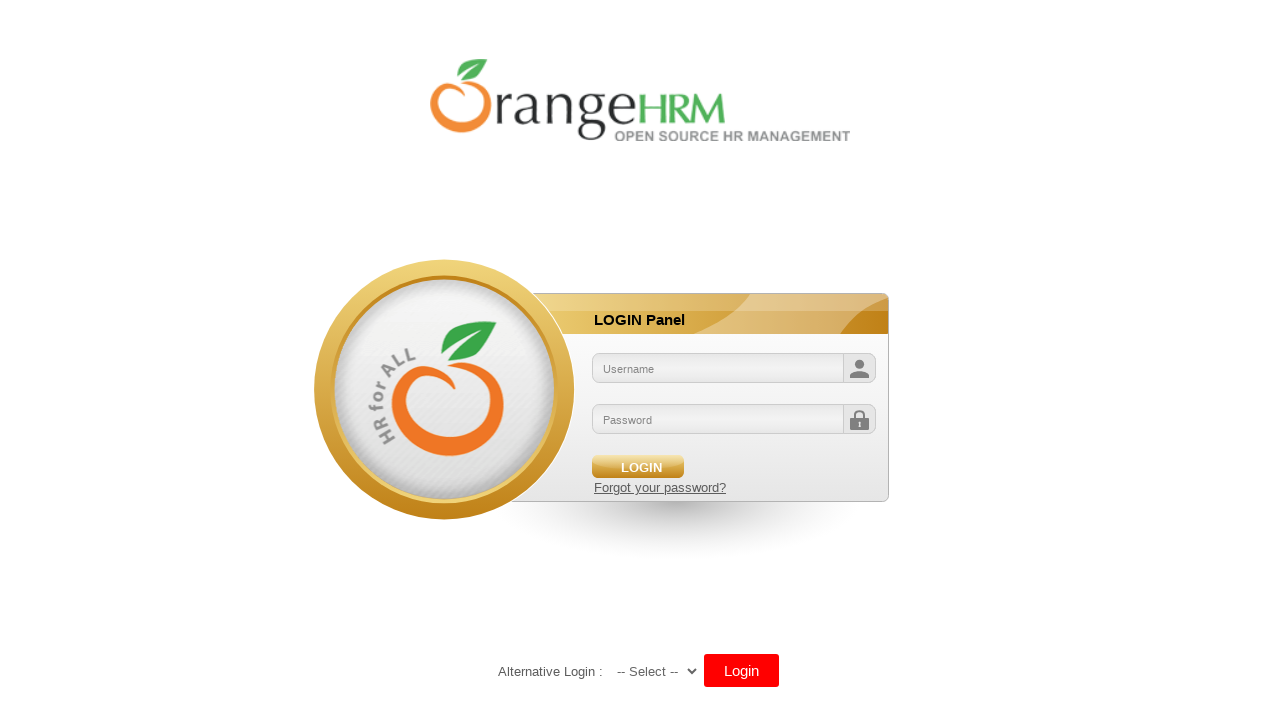

Printed logo image URL to console
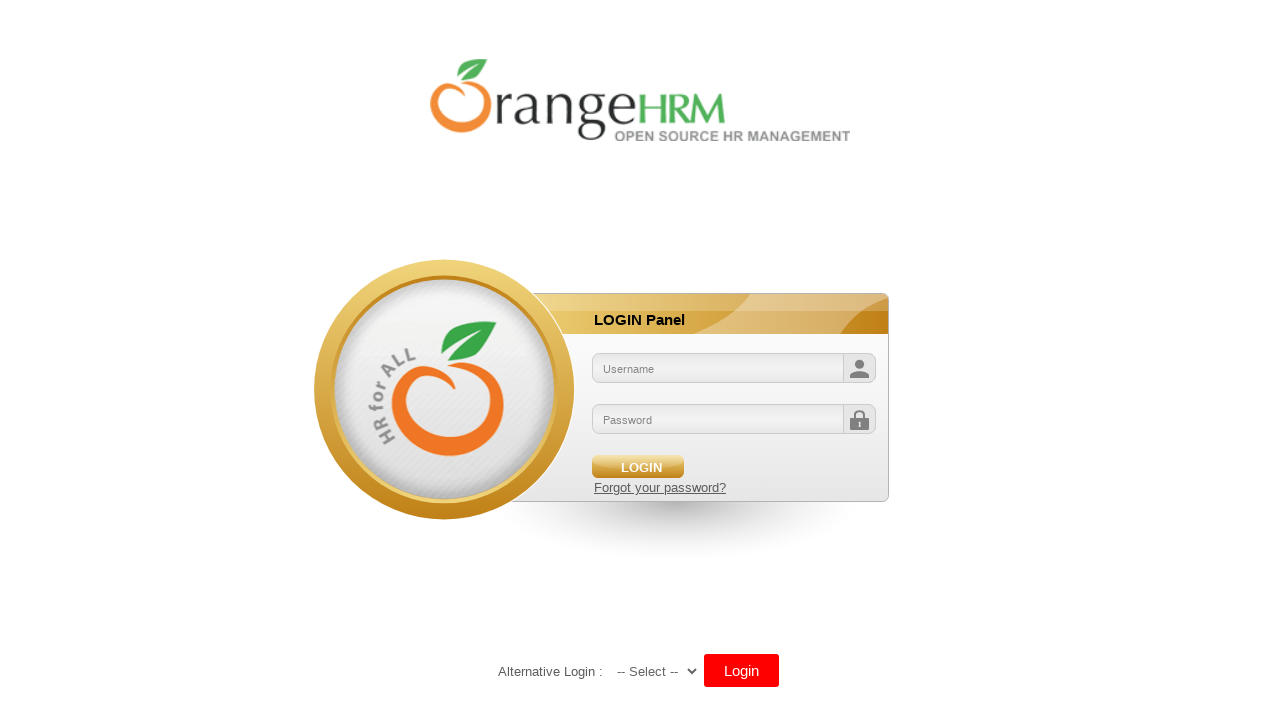

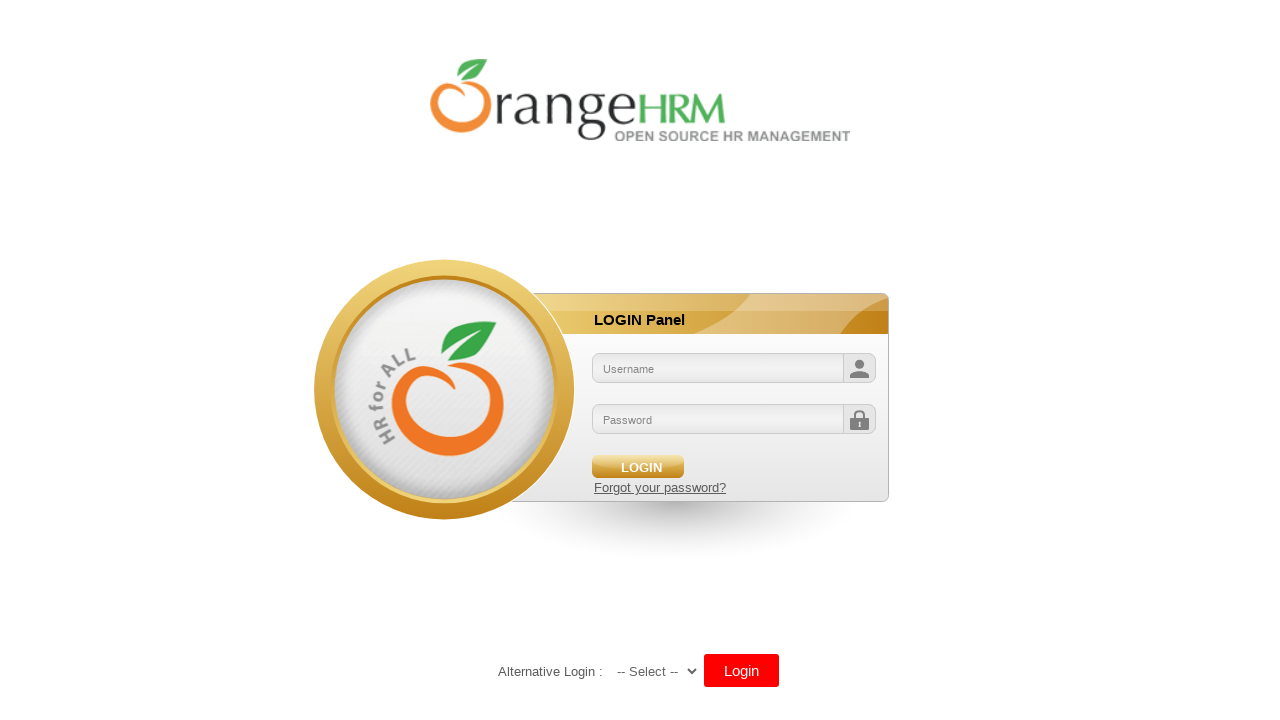